Navigates to a blog page and clicks on a download link for a text file

Starting URL: http://only-testing-blog.blogspot.in/2014/05/login.html

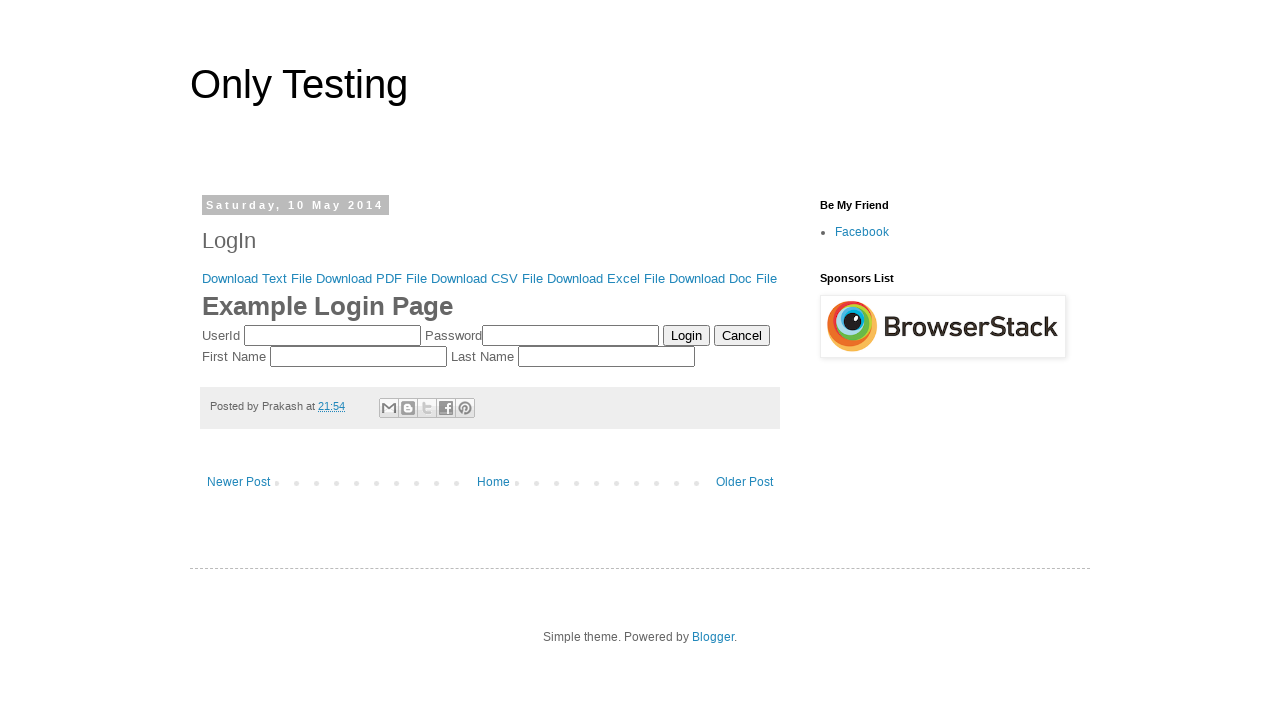

Navigated to blog login page
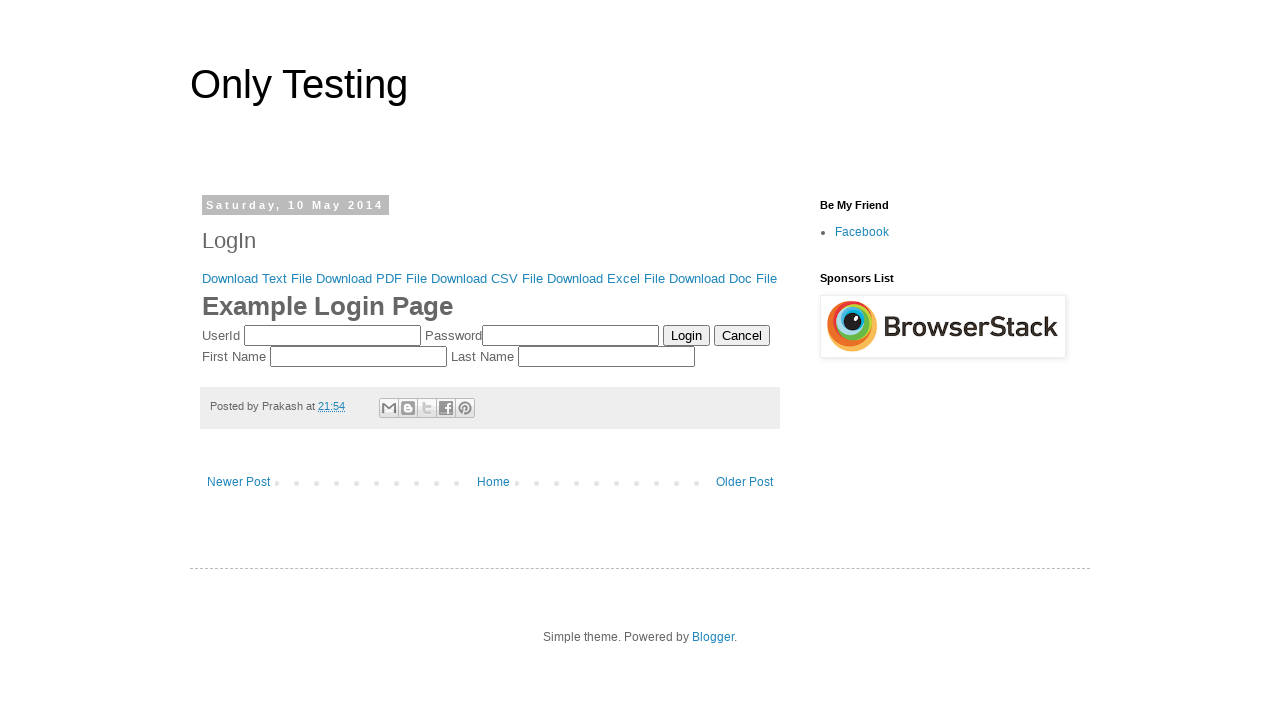

Clicked on 'Download Text File' link at (257, 278) on xpath=//a[contains(.,'Download Text File')]
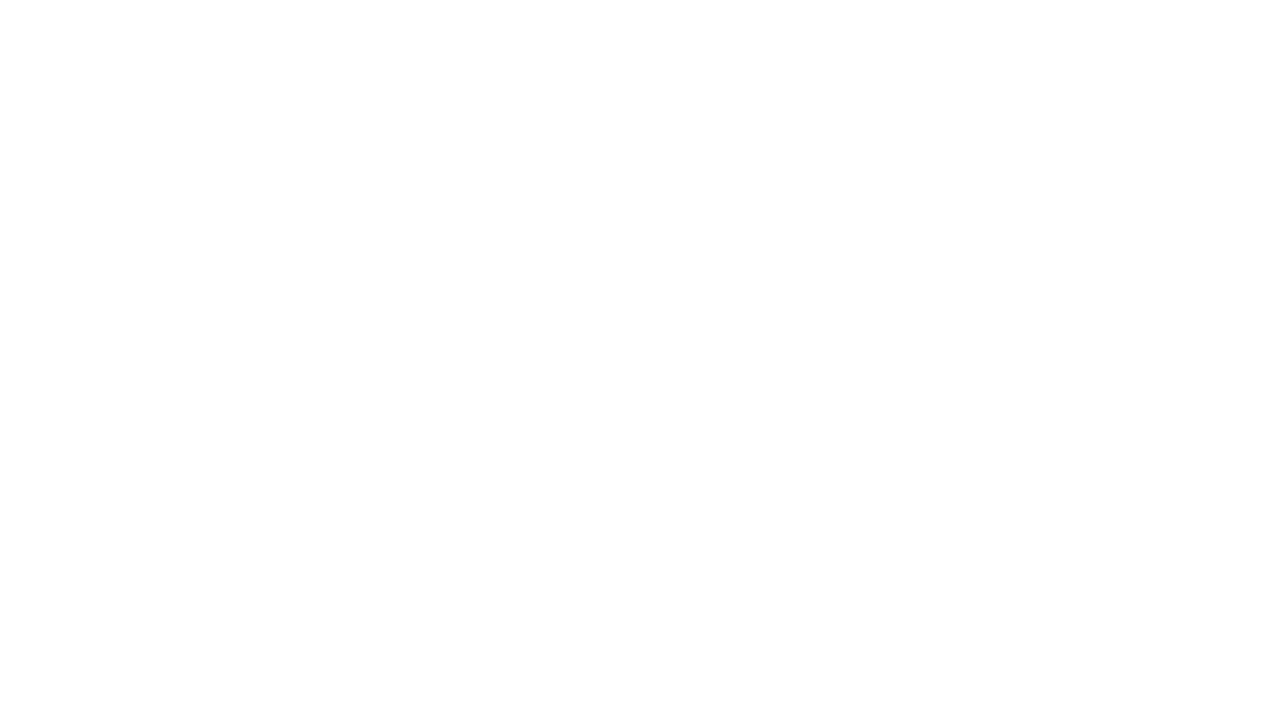

Waited 5 seconds for download to process
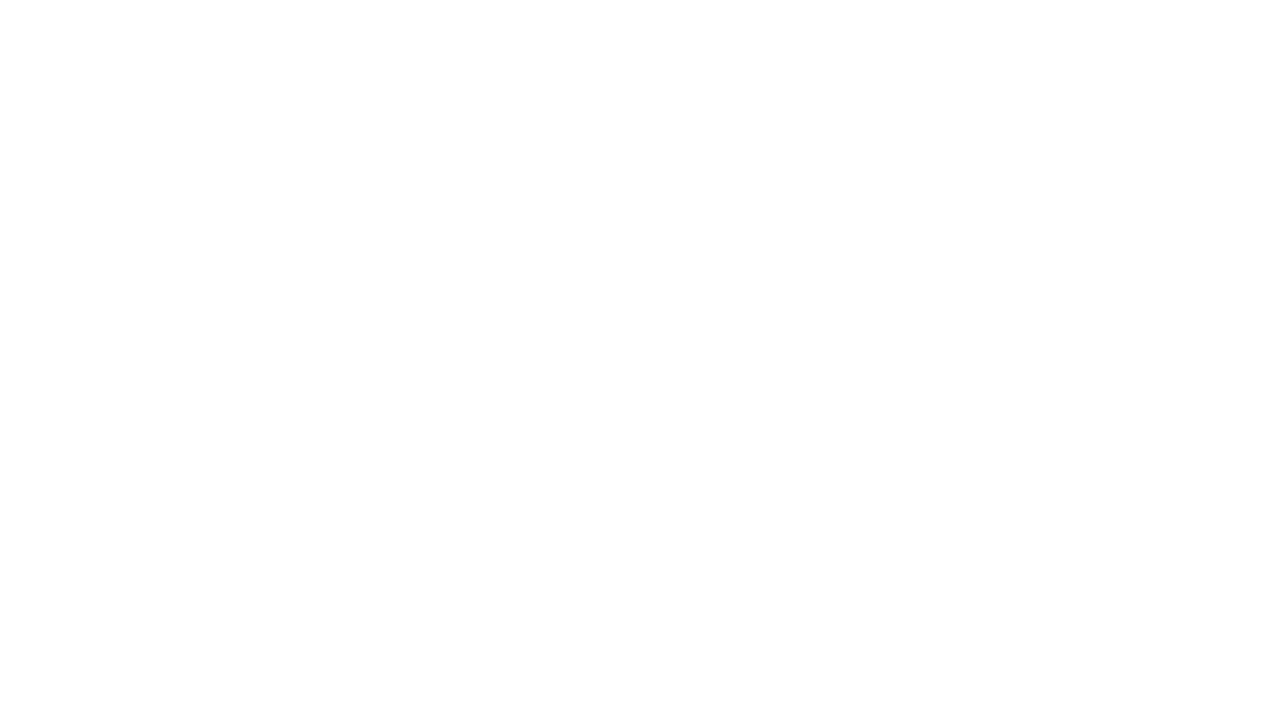

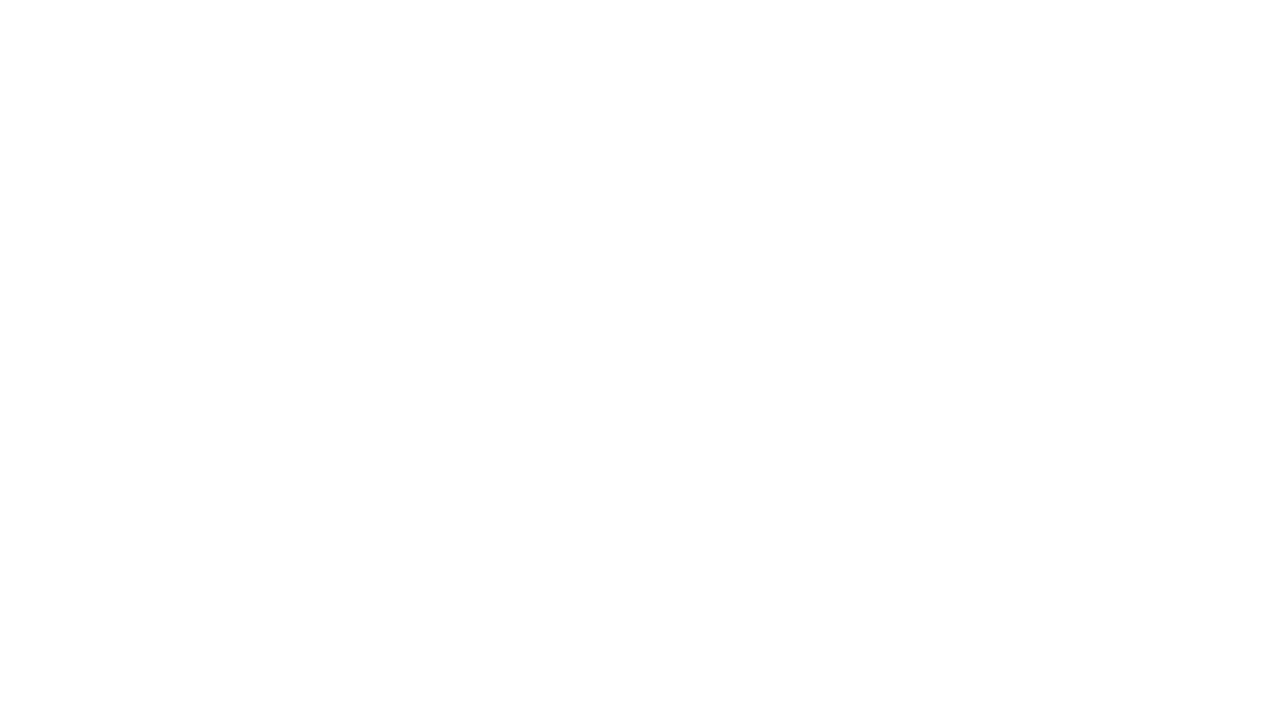